Tests automatic handling of JavaScript alert by clicking a button that triggers a JS alert

Starting URL: https://the-internet.herokuapp.com/javascript_alerts

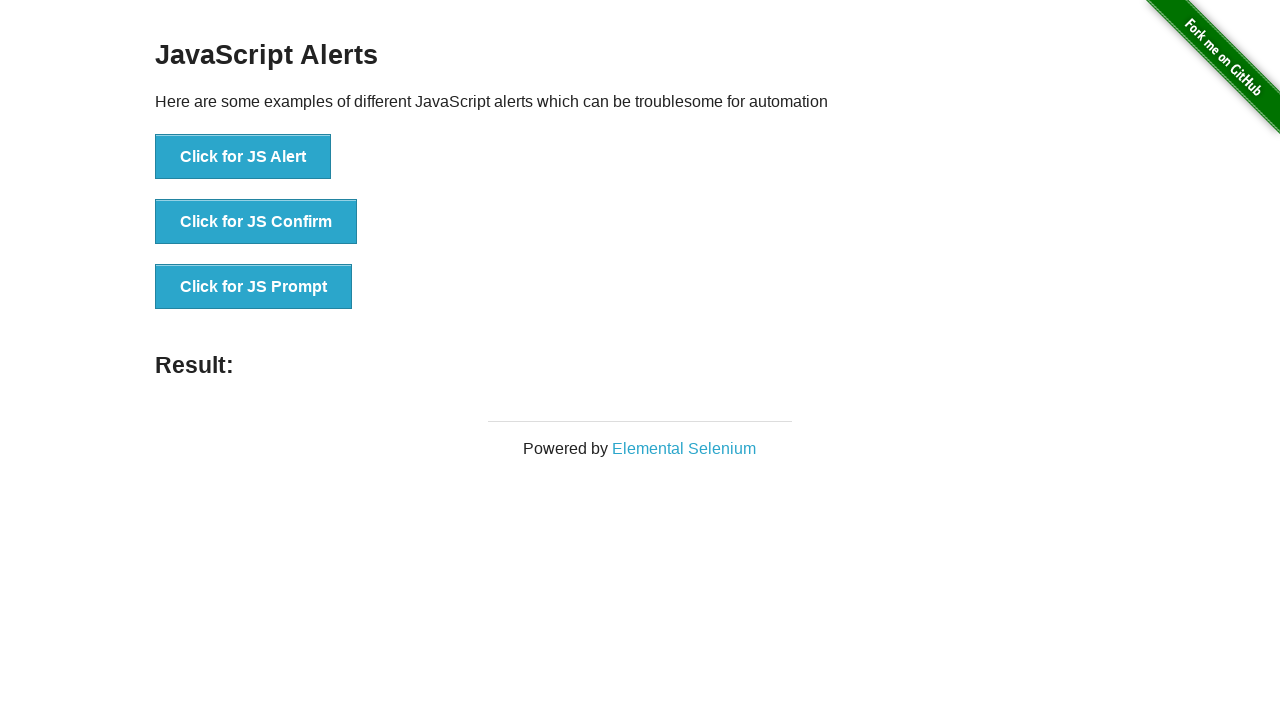

Clicked button that triggers JavaScript alert at (243, 157) on button[onclick="jsAlert()"]
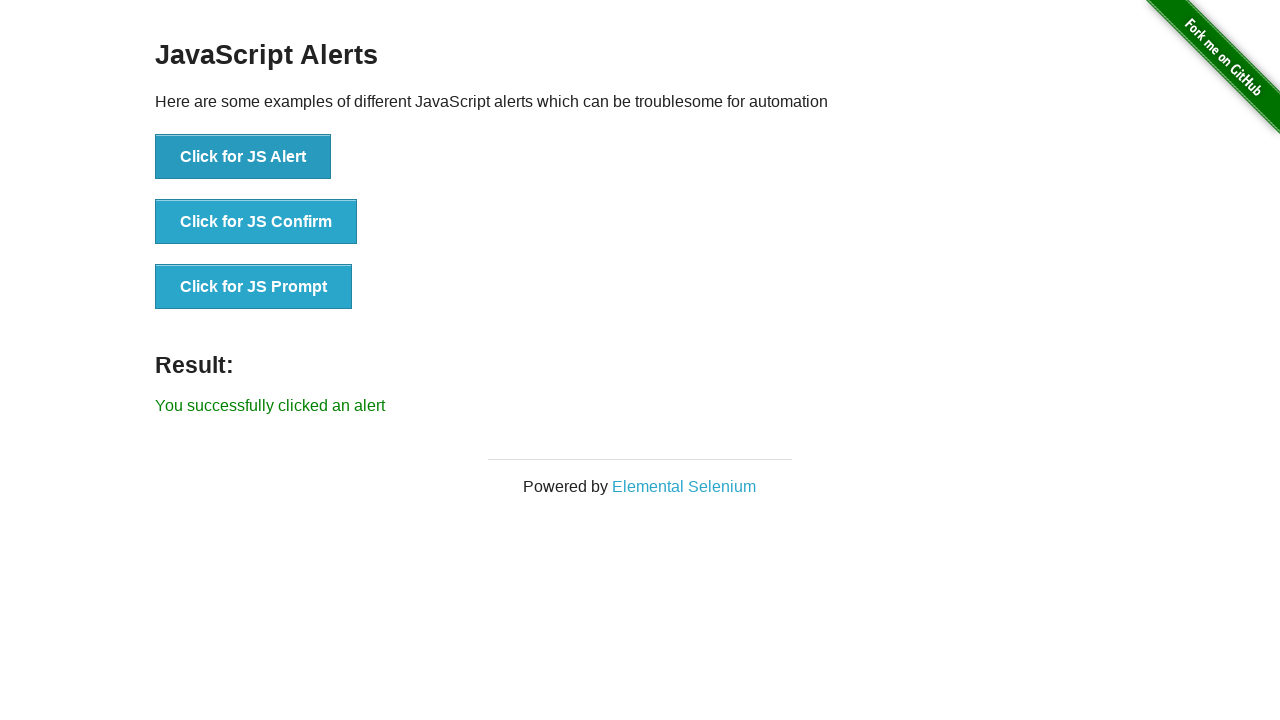

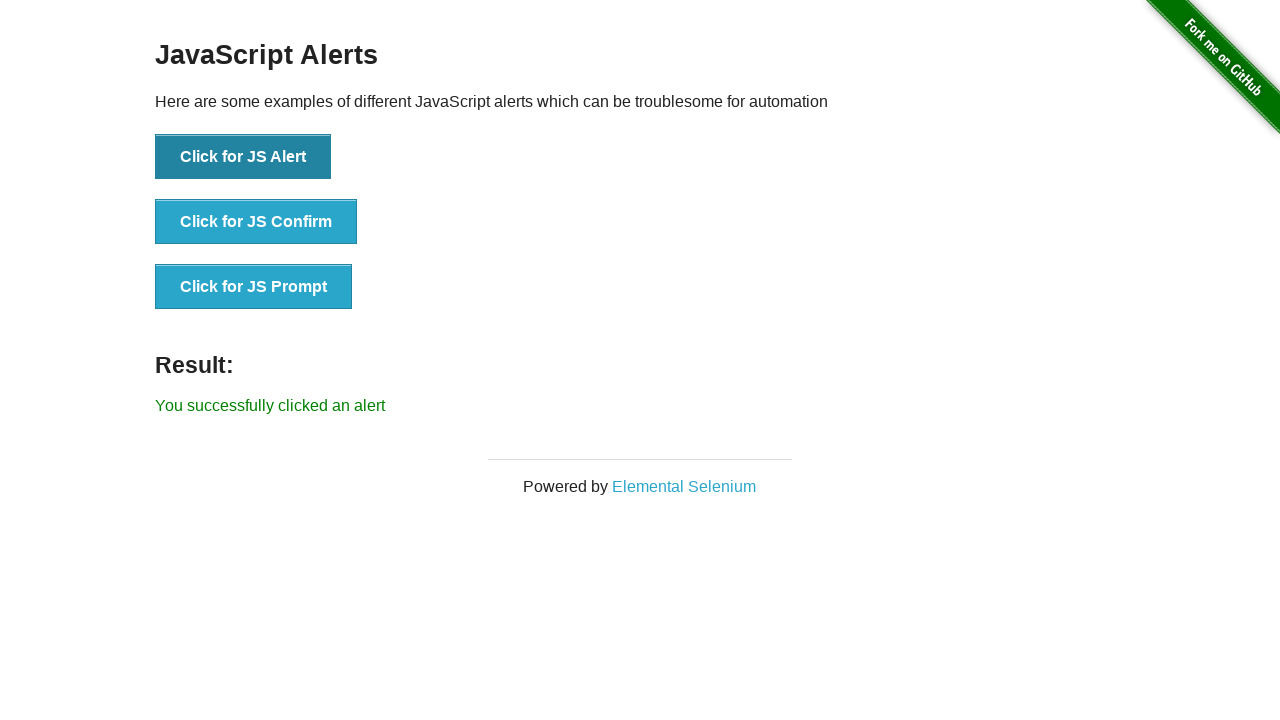